Tests copy and paste keyboard shortcuts by typing text, selecting it, cutting, and pasting twice to duplicate content

Starting URL: https://www.selenium.dev/selenium/web/single_text_input.html

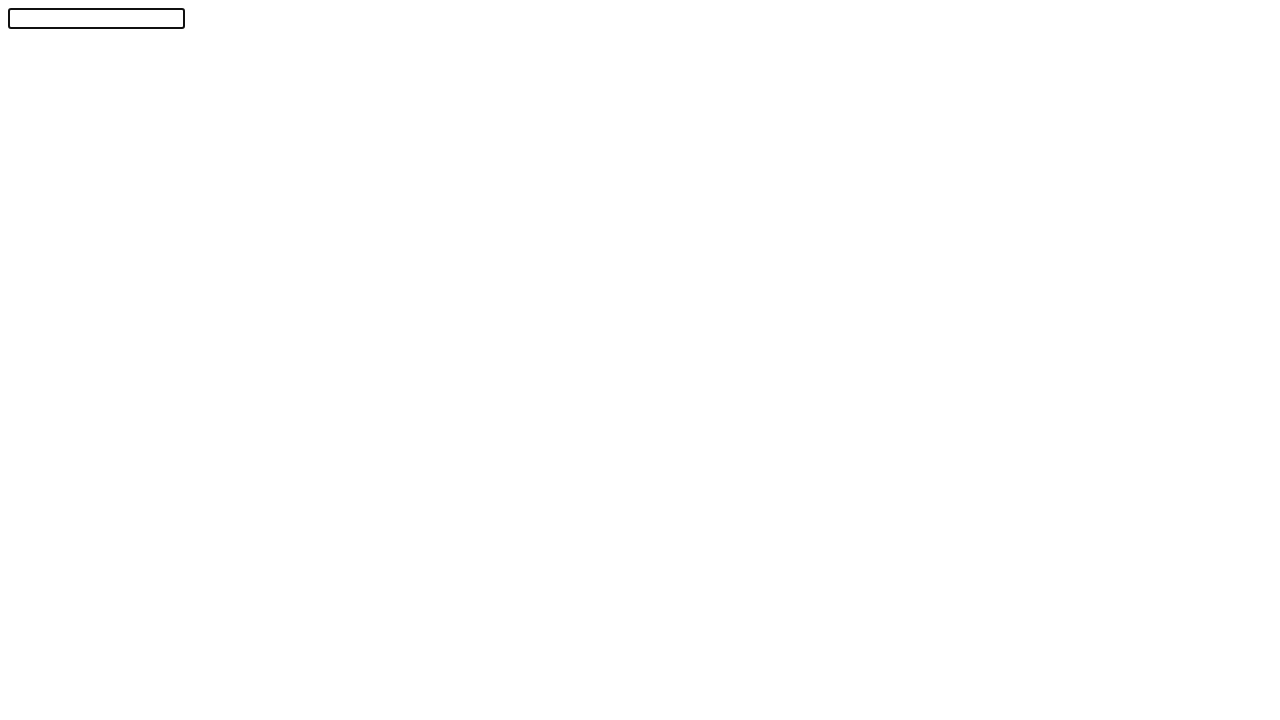

Clicked on the text input field at (96, 18) on #textInput
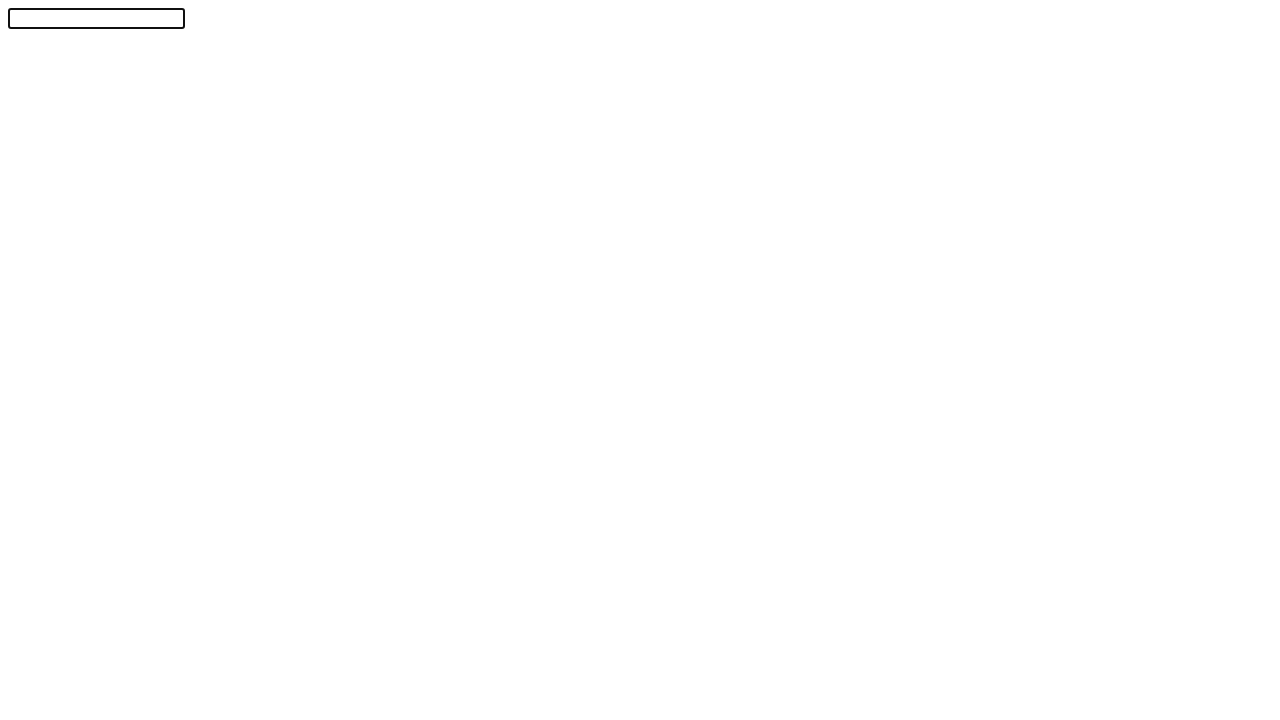

Typed 'Selenium!' into the text field
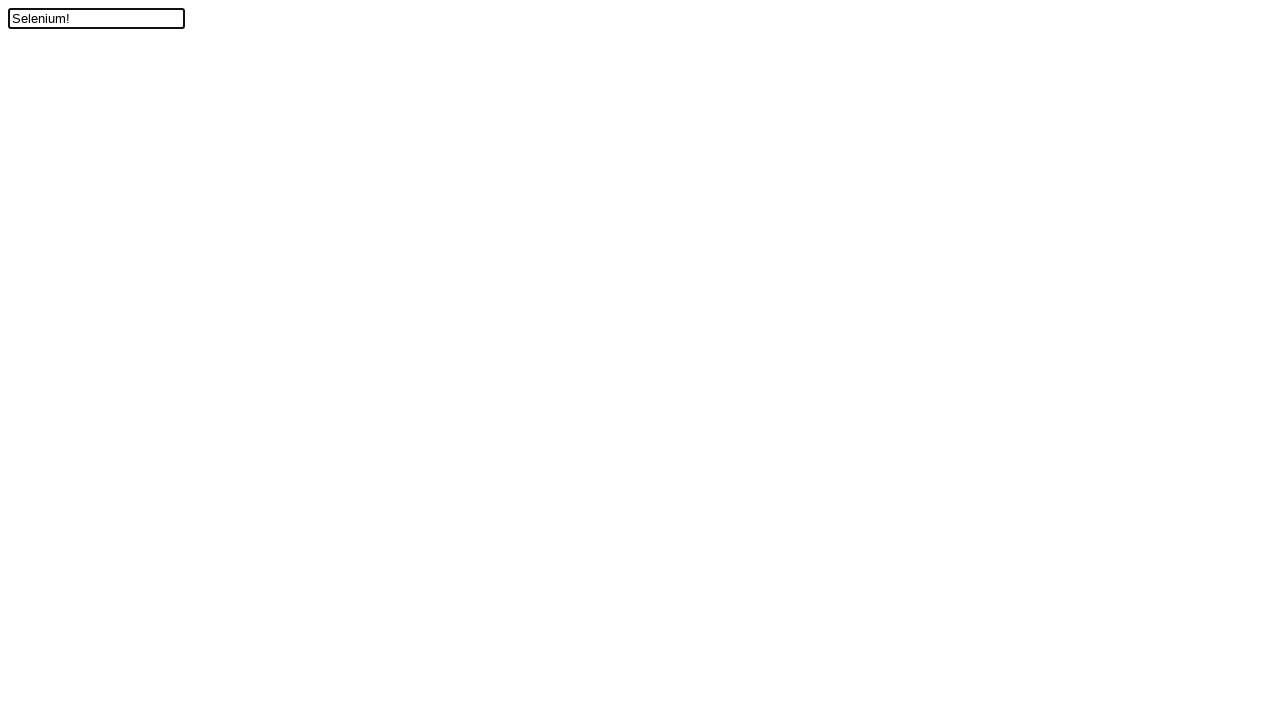

Pressed ArrowLeft to move cursor
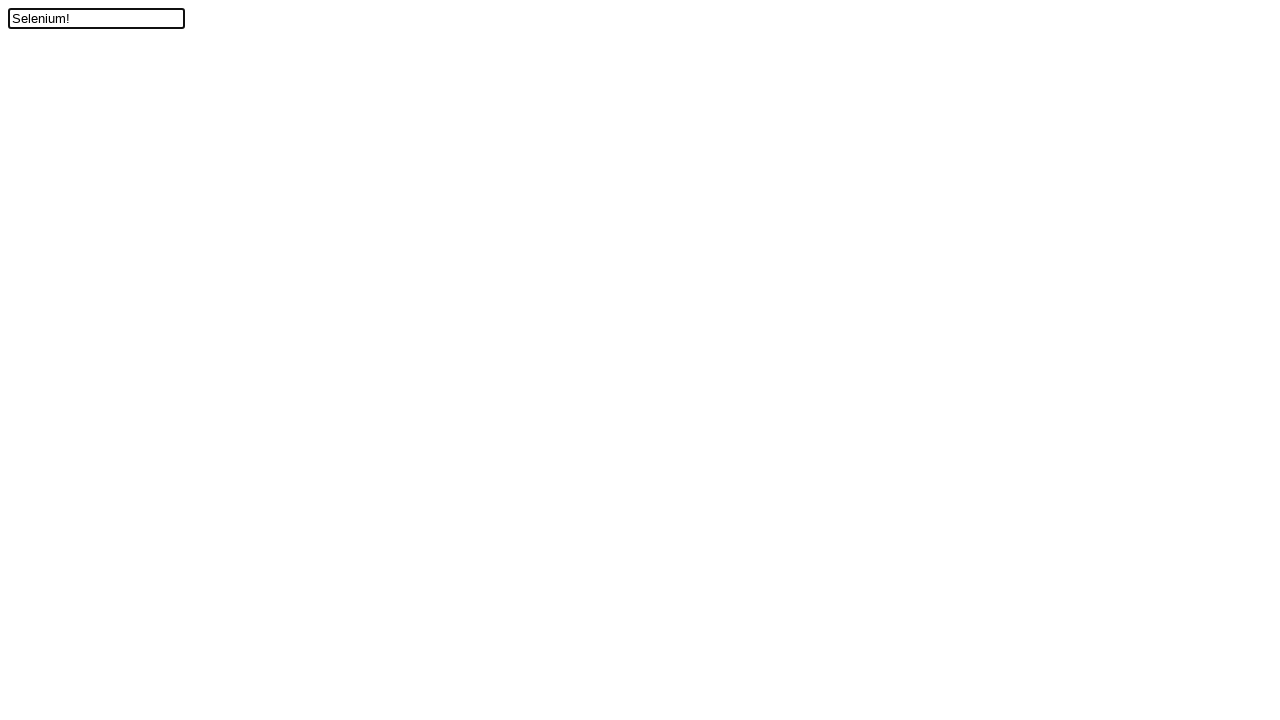

Held down Shift key
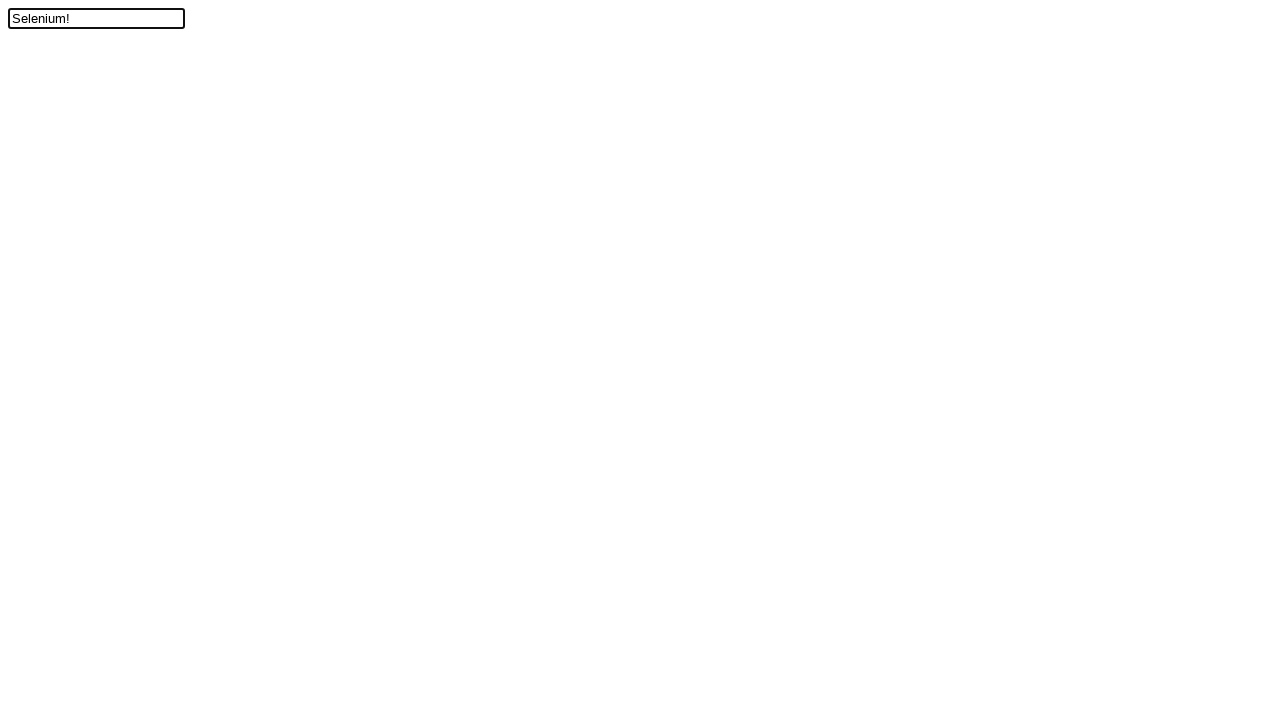

Pressed ArrowUp while Shift held to select text
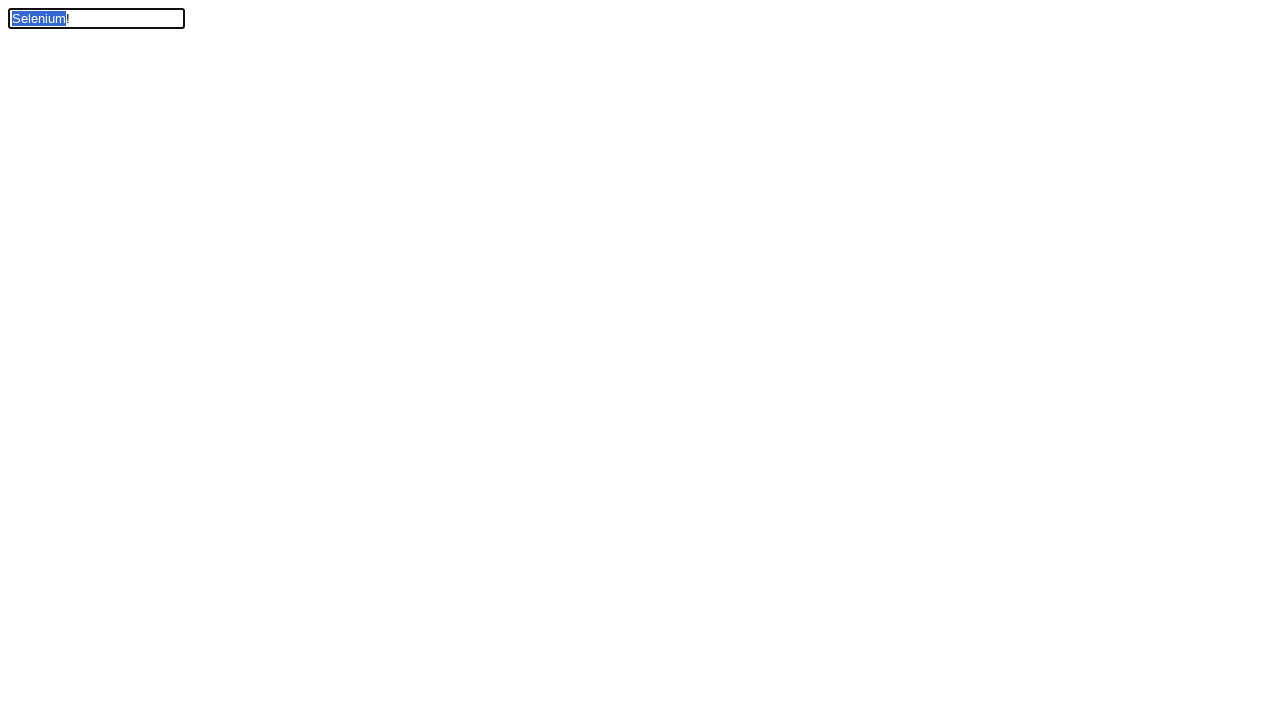

Released Shift key
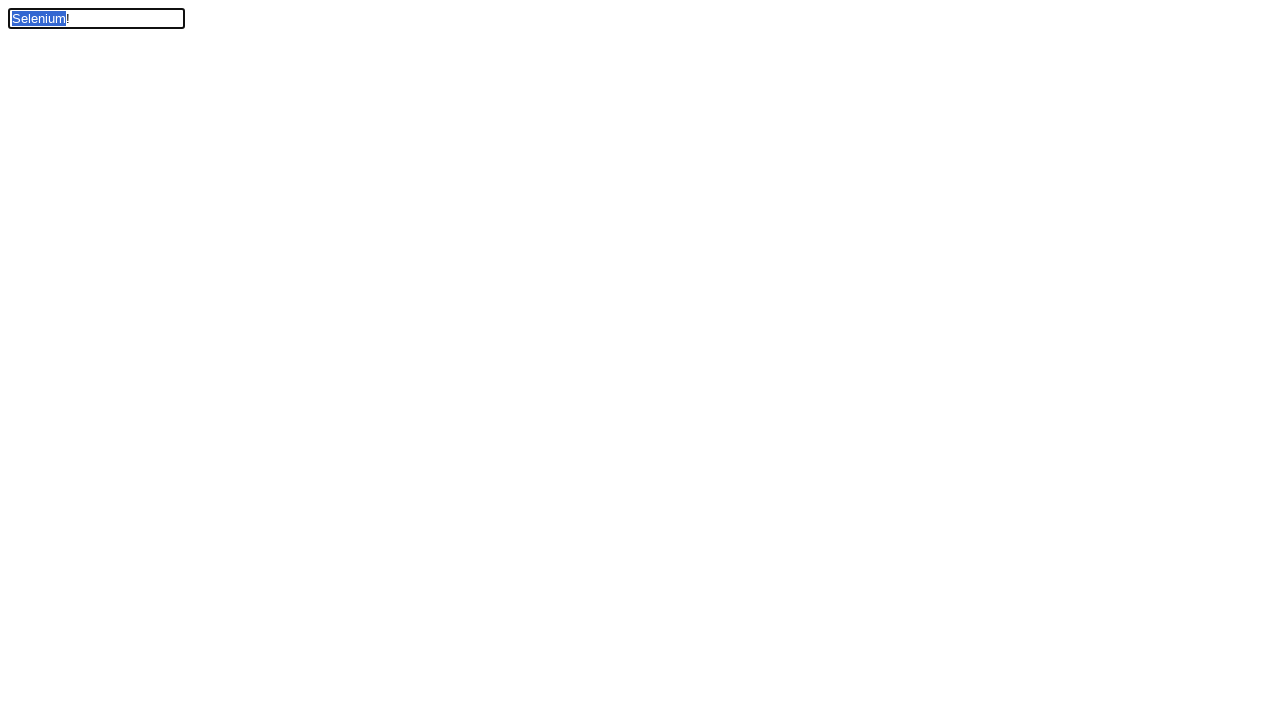

Held down Control key
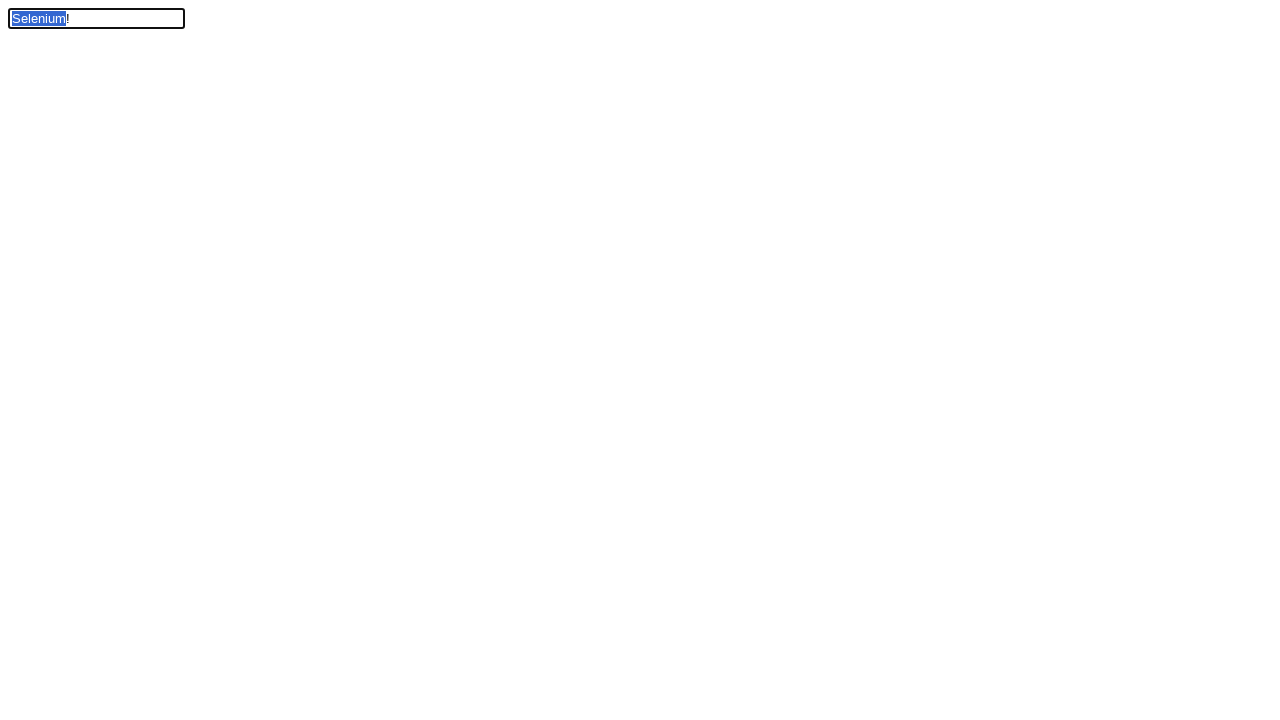

Pressed X to cut selected text
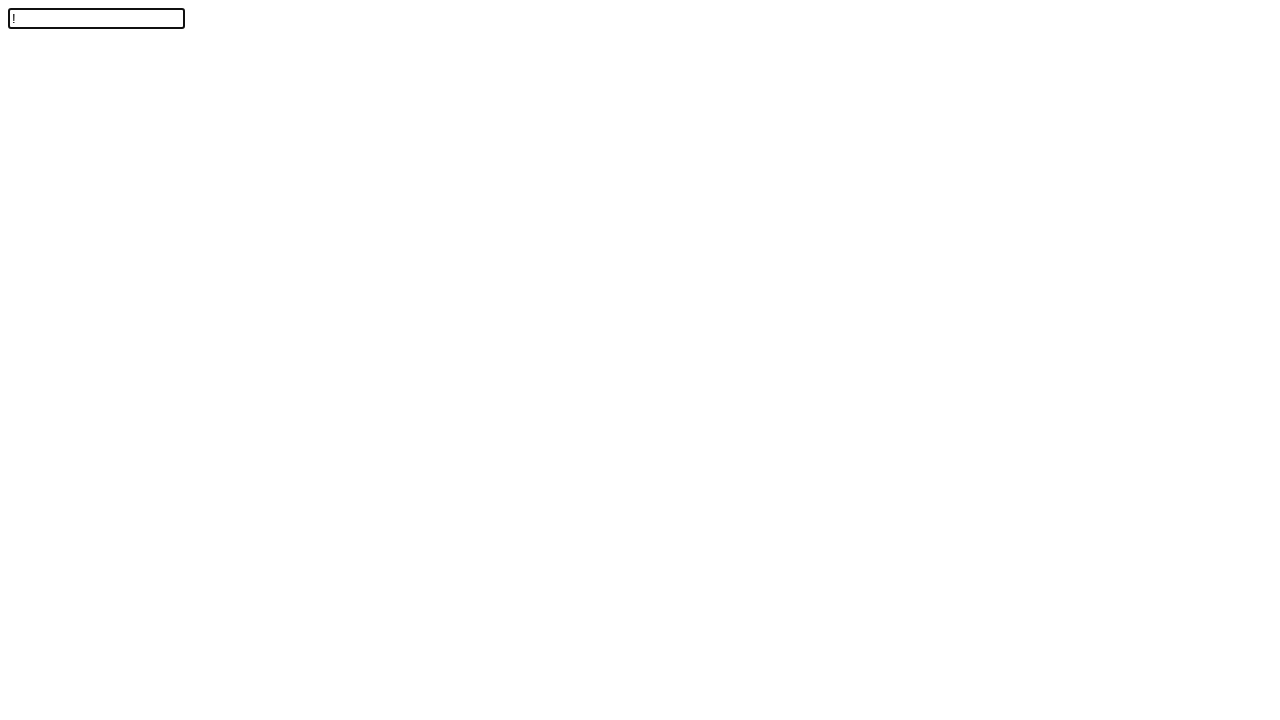

Pressed V to paste text (first paste)
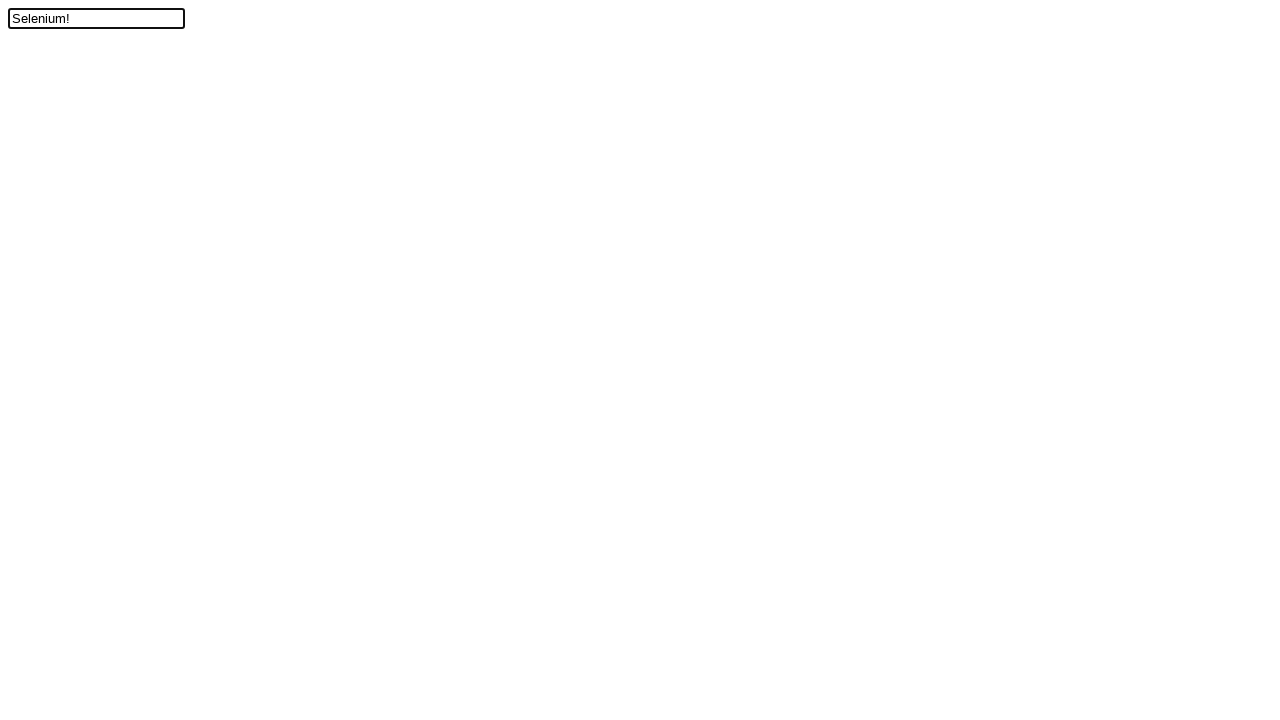

Pressed V to paste text (second paste)
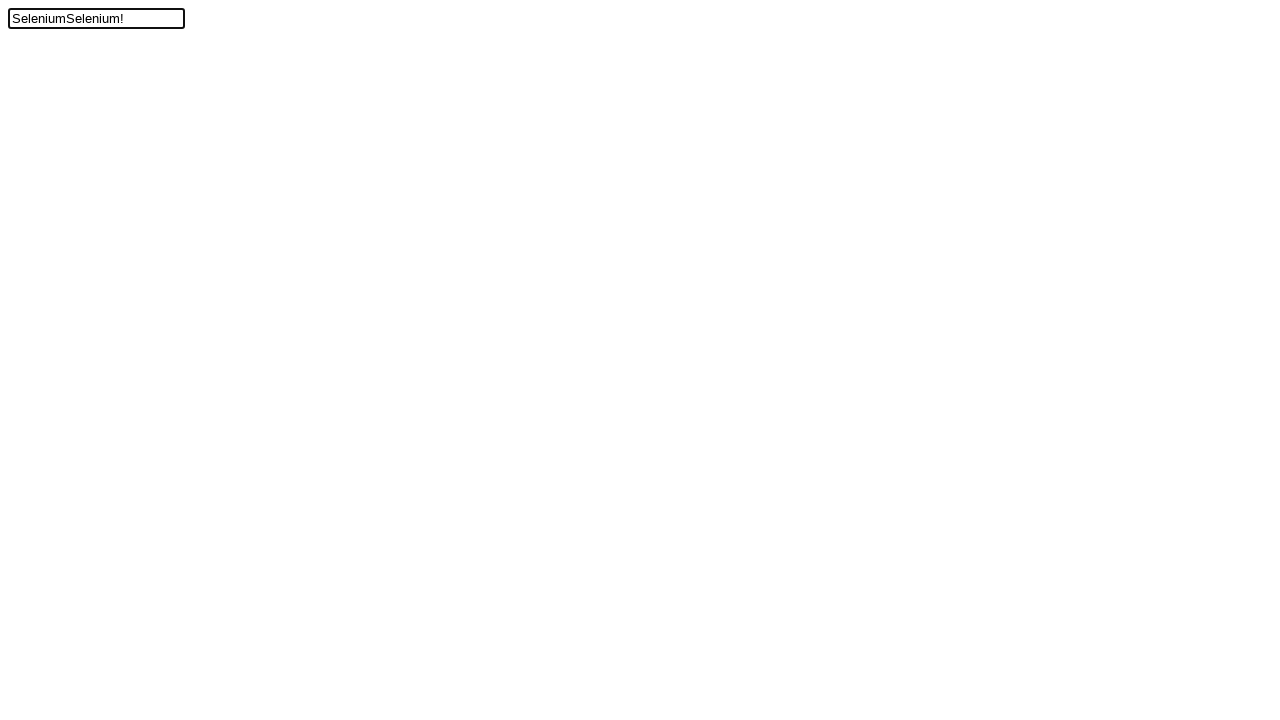

Released Control key
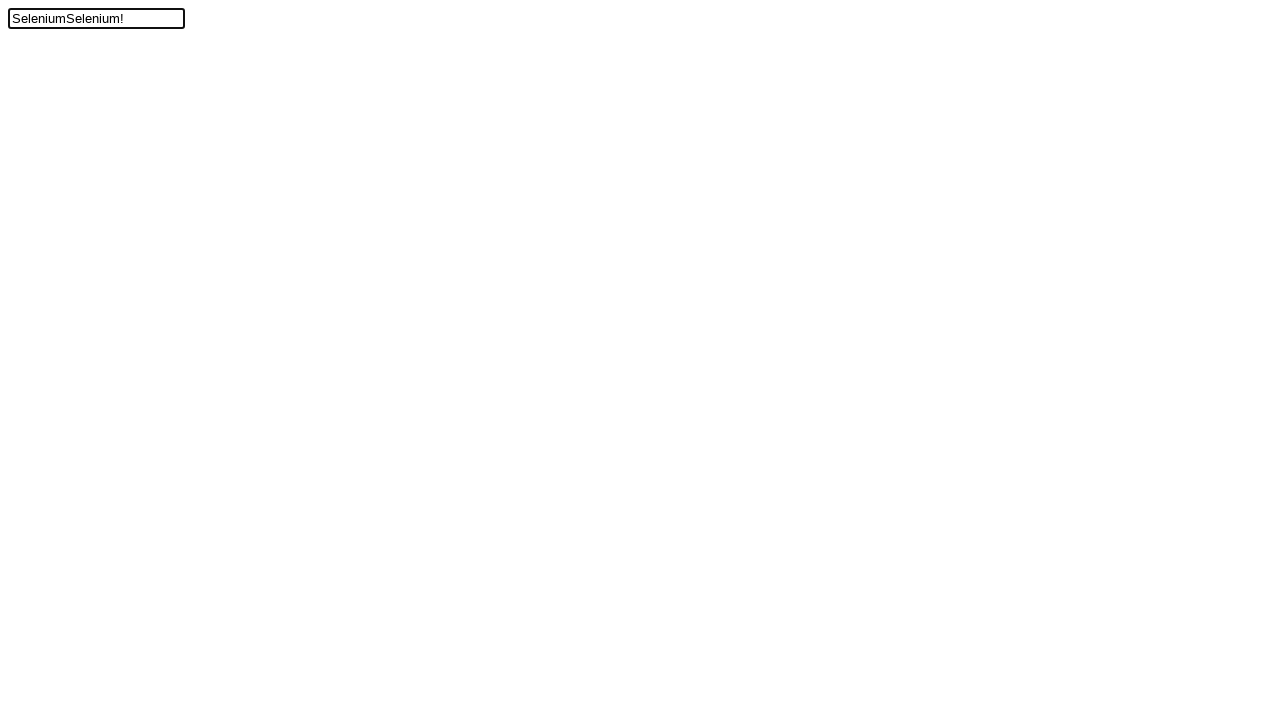

Verified text field contains 'SeleniumSelenium!' as expected
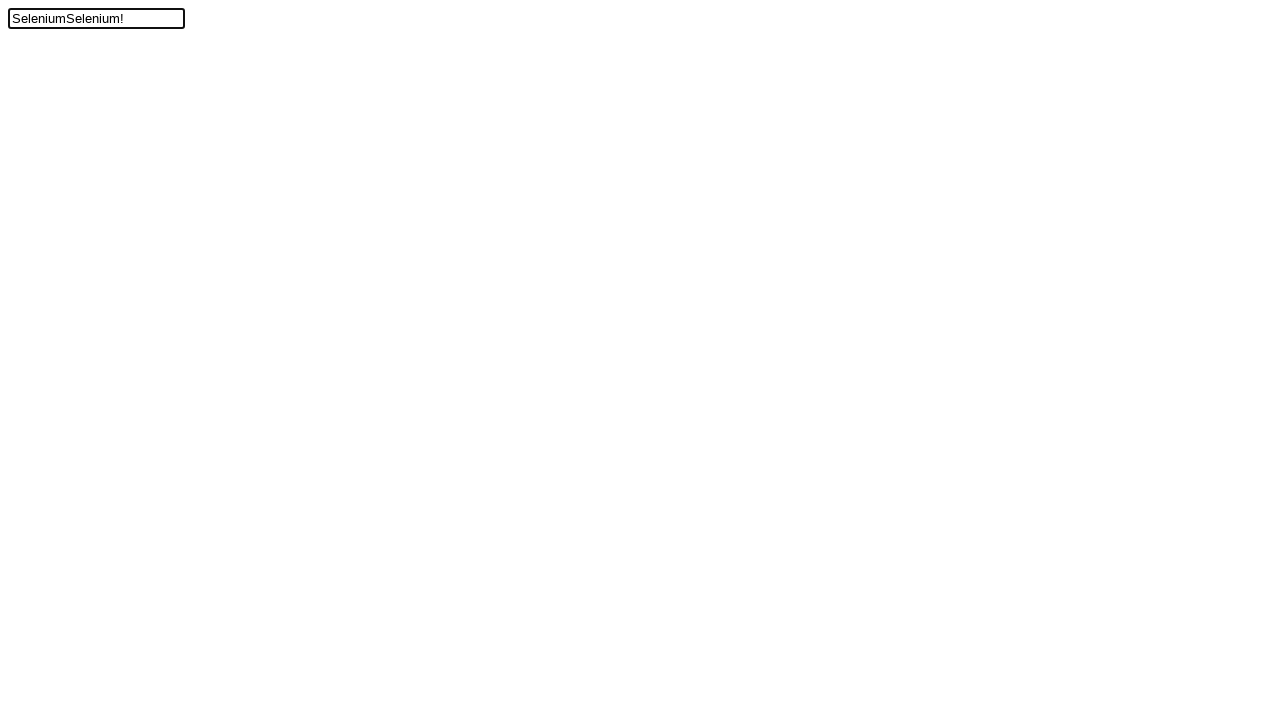

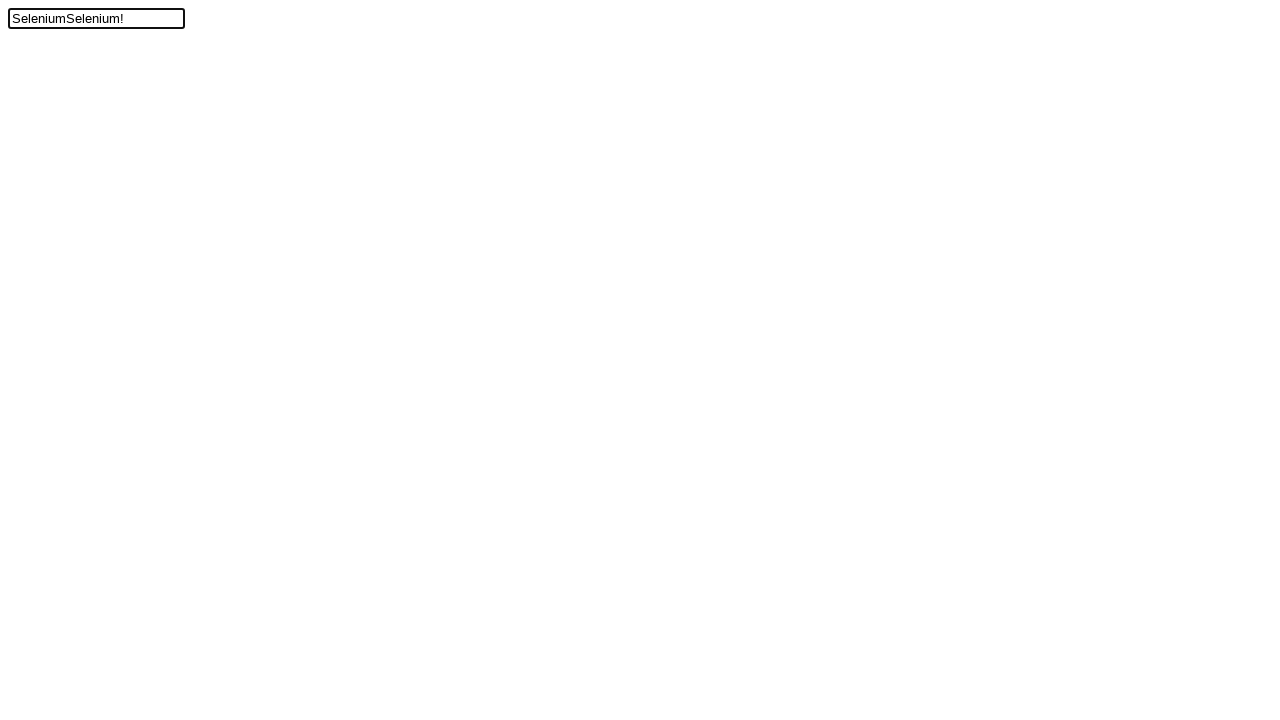